Clicks a button to start a timer on a Selenium practice page demonstrating explicit wait functionality

Starting URL: http://seleniumpractise.blogspot.com/2016/08/how-to-use-explicit-wait-in-selenium.html

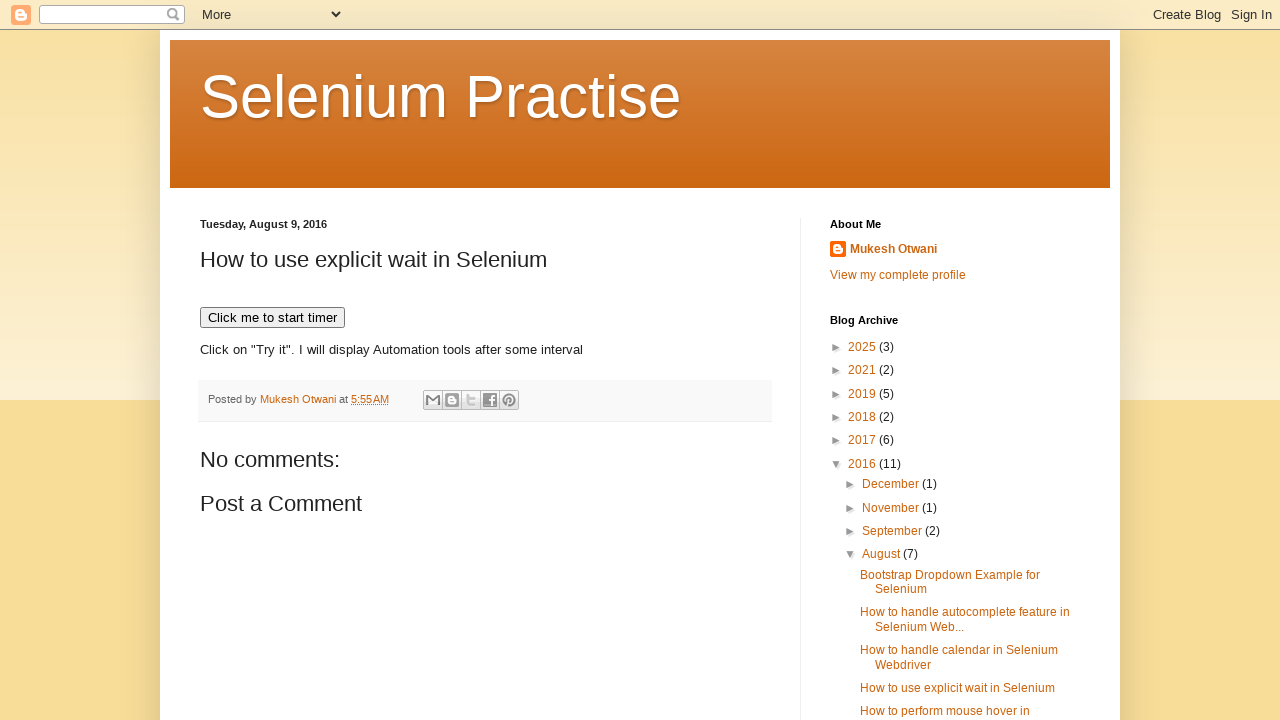

Navigated to Selenium practice page for explicit wait demonstration
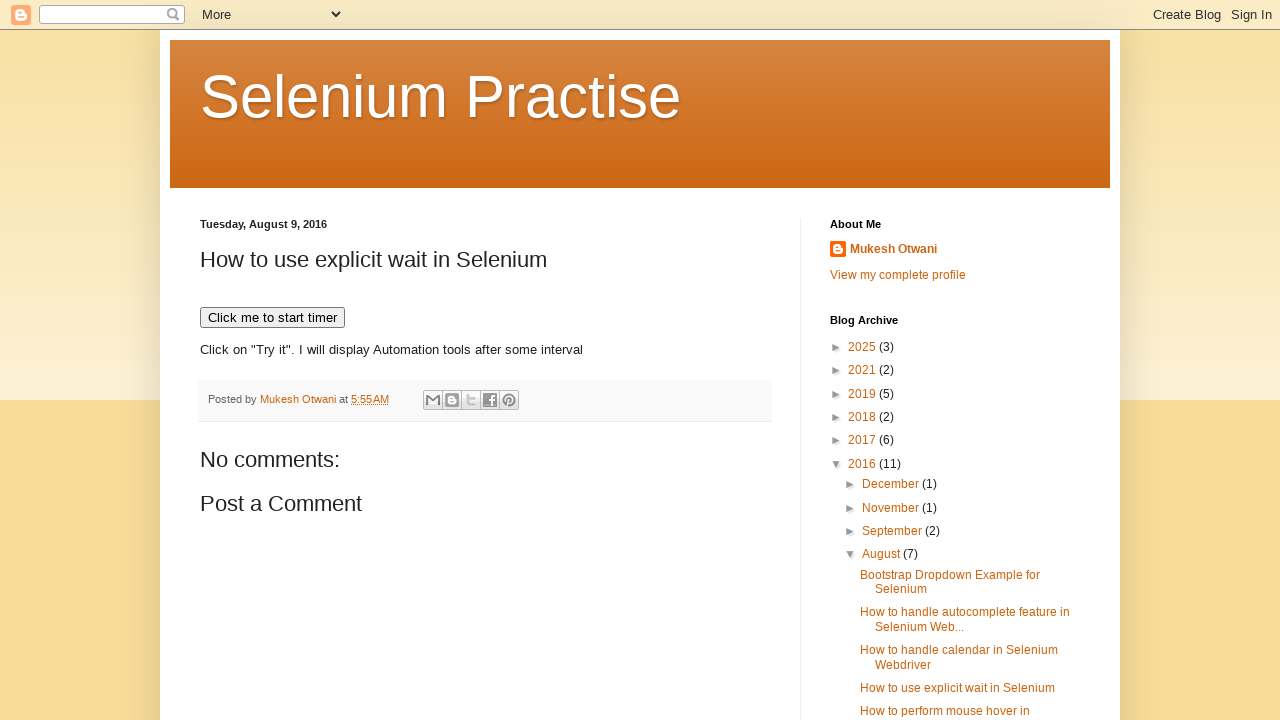

Clicked button to start timer at (272, 318) on xpath=//button[text()='Click me to start timer']
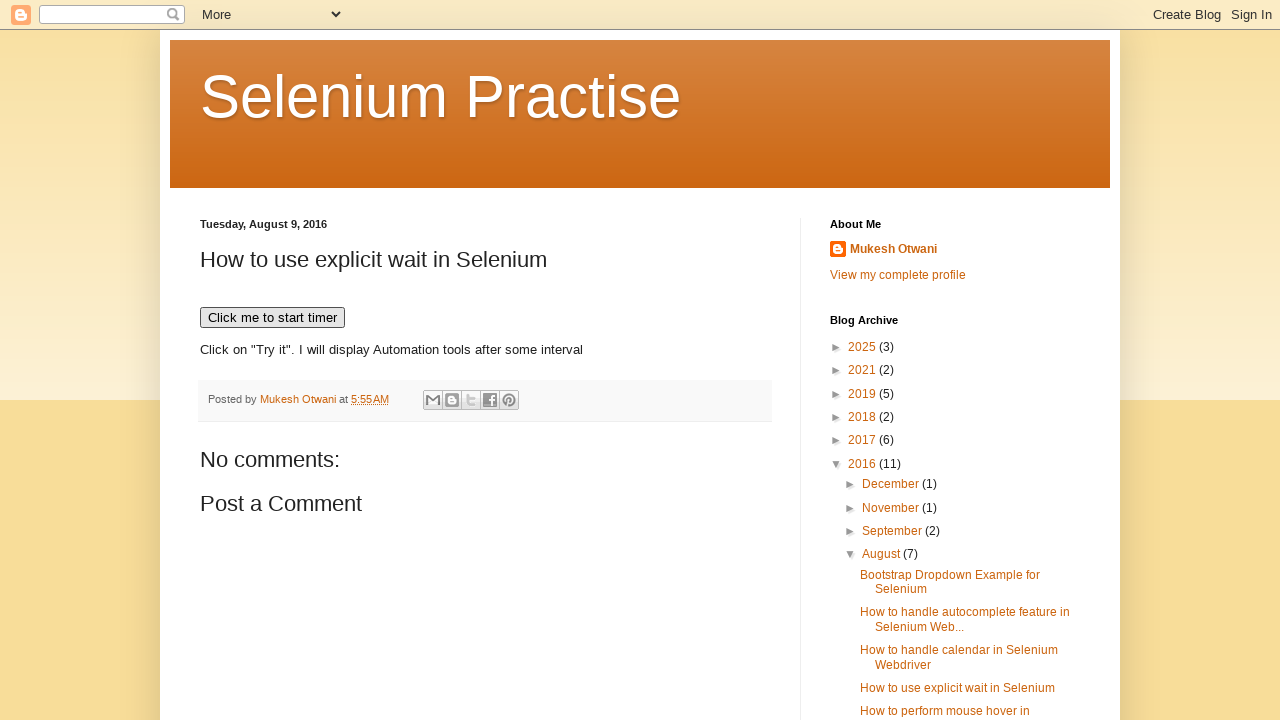

Timer result element appeared after explicit wait
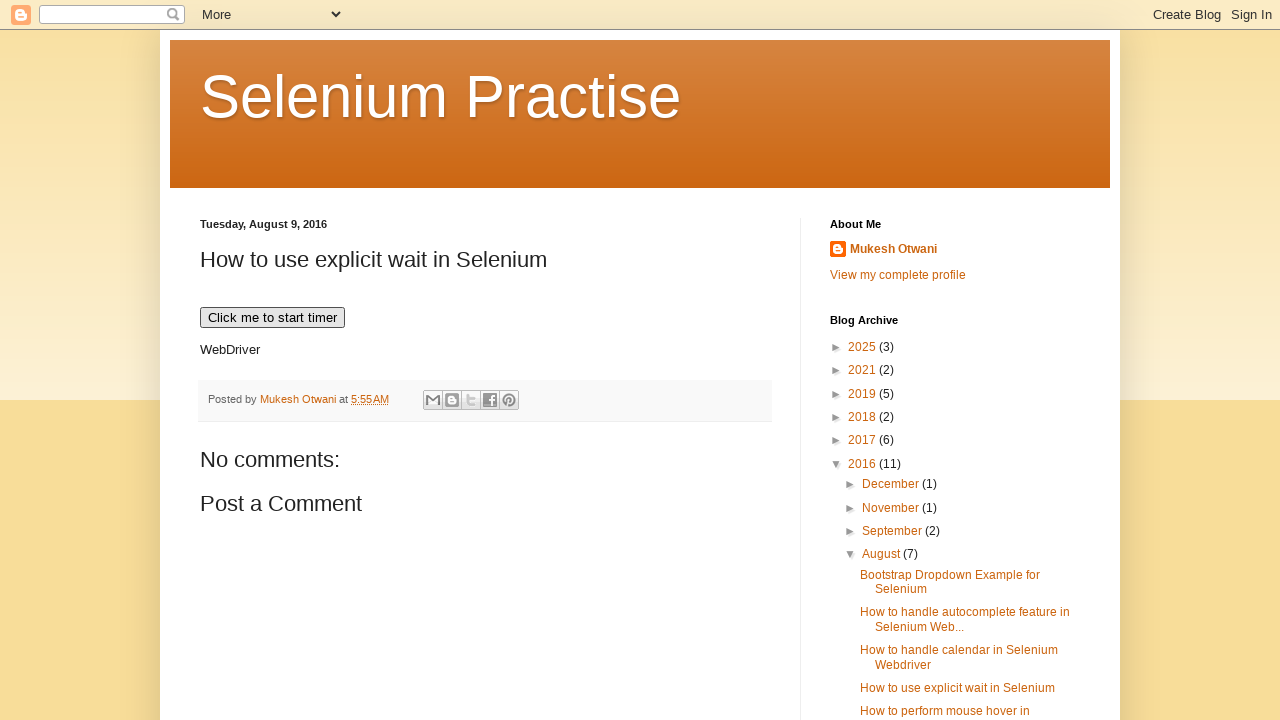

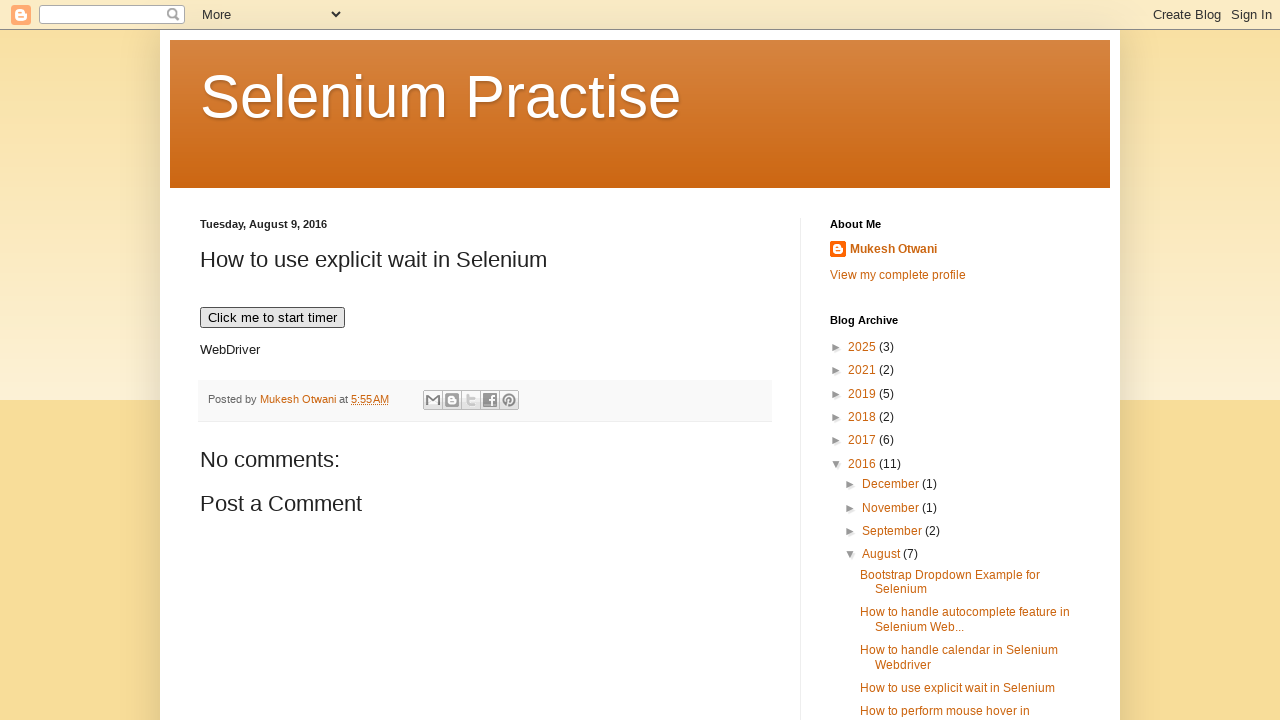